Tests adding a book to favorites by clicking the star icon on a book in the catalog, then verifying the book appears in the favorites list.

Starting URL: https://tap-ht24-testverktyg.github.io/exam-template/

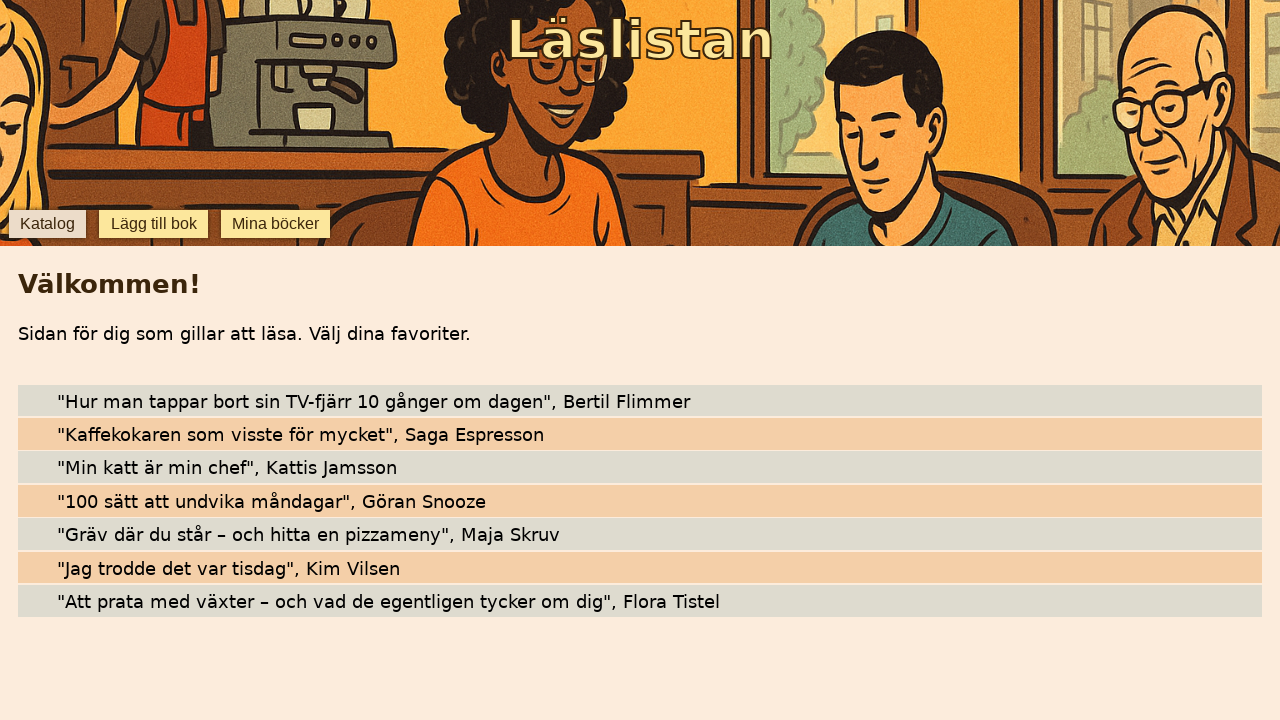

Clicked star icon to add 'Kaffekokaren som visste för mycket' to favorites at (40, 434) on internal:testid=[data-testid="star-Kaffekokaren som visste för mycket"s]
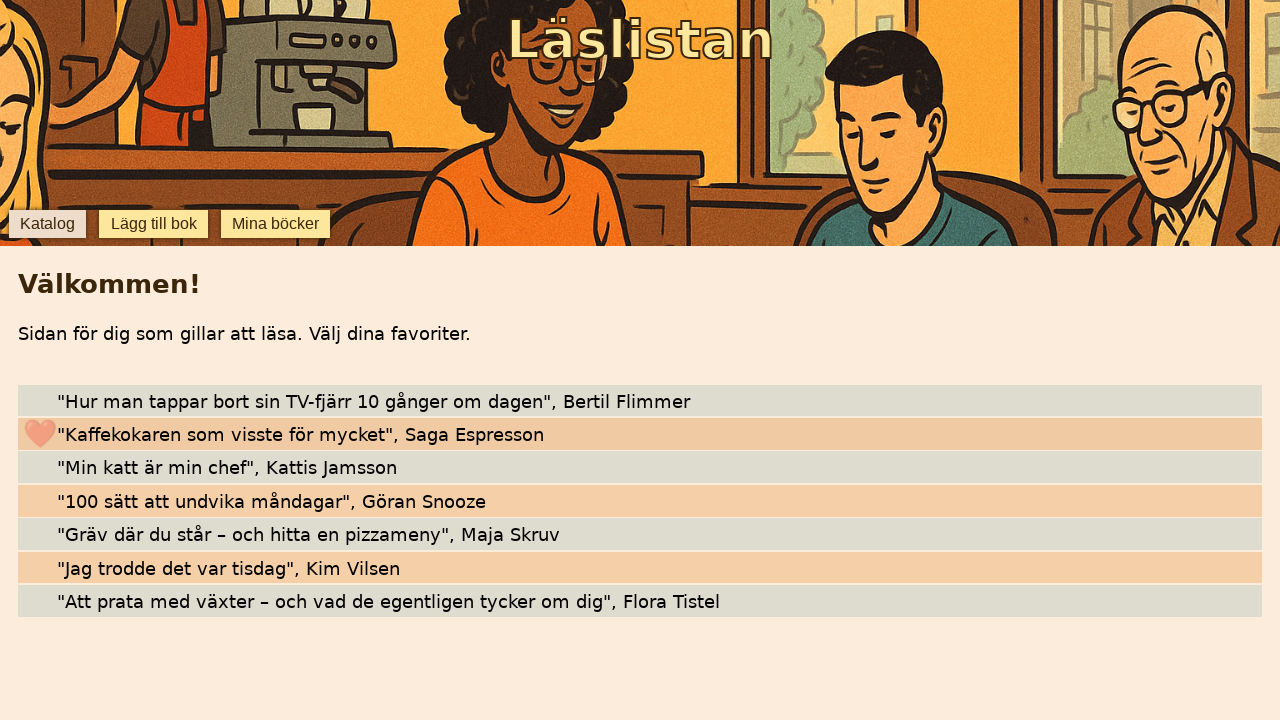

Located favorites tab
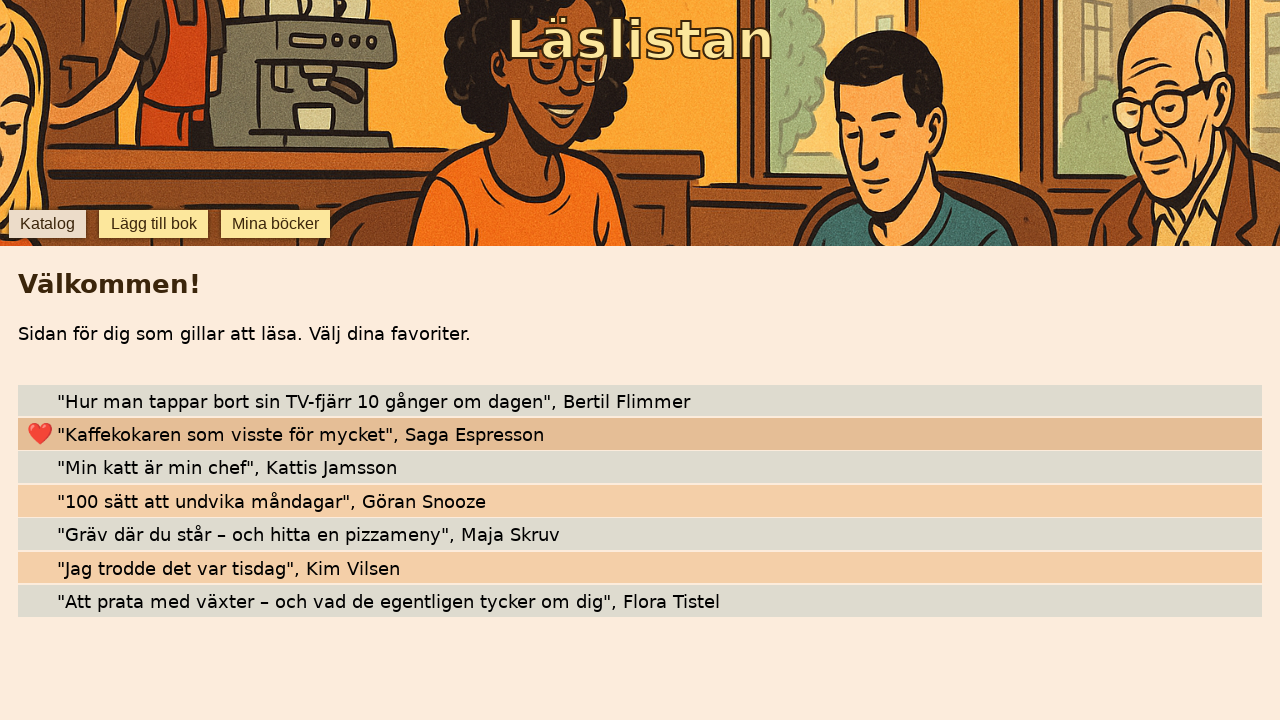

Favorites tab became visible
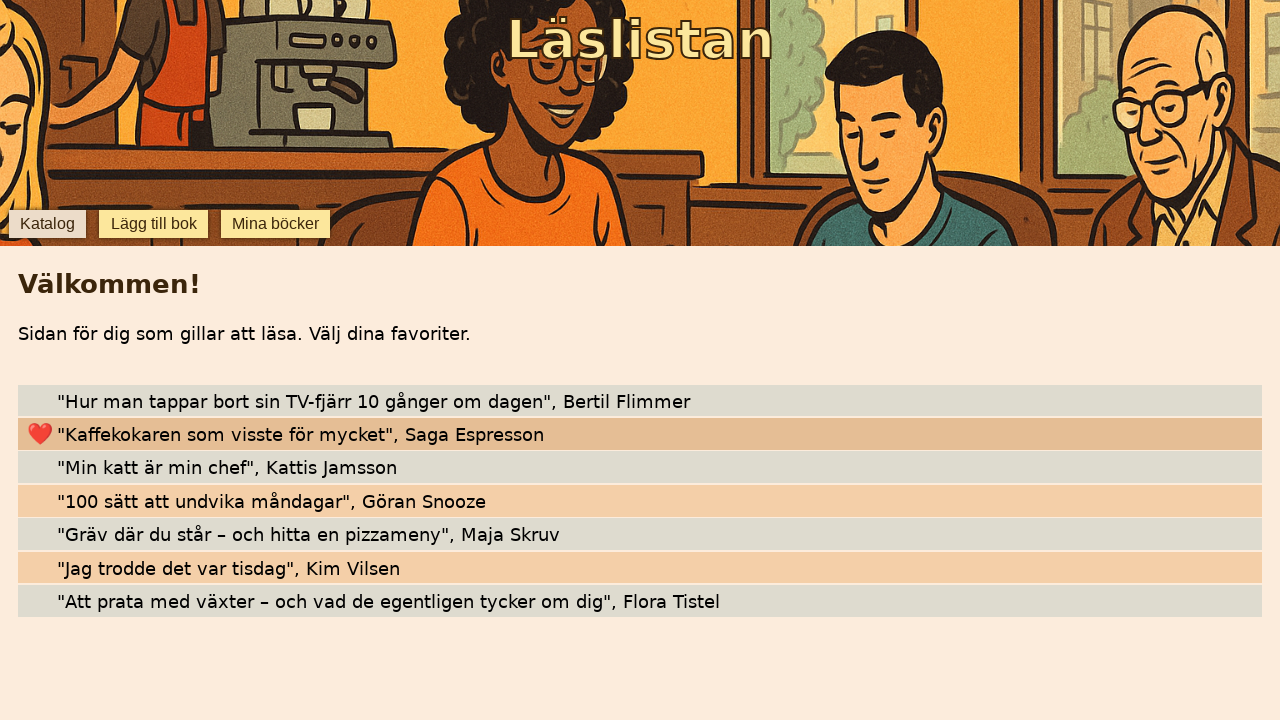

Clicked favorites tab to navigate to favorites list at (276, 224) on internal:testid=[data-testid="favorites"s]
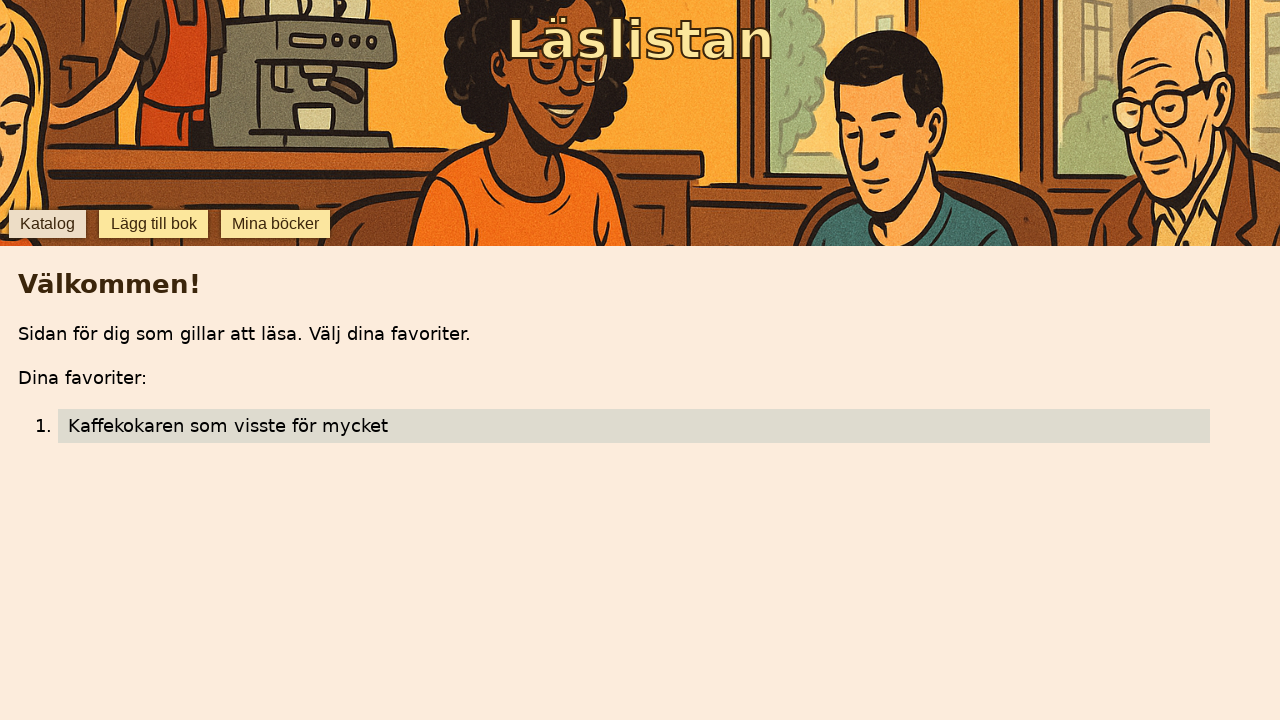

Verified 'Kaffekokaren som visste för mycket' is visible in favorites list
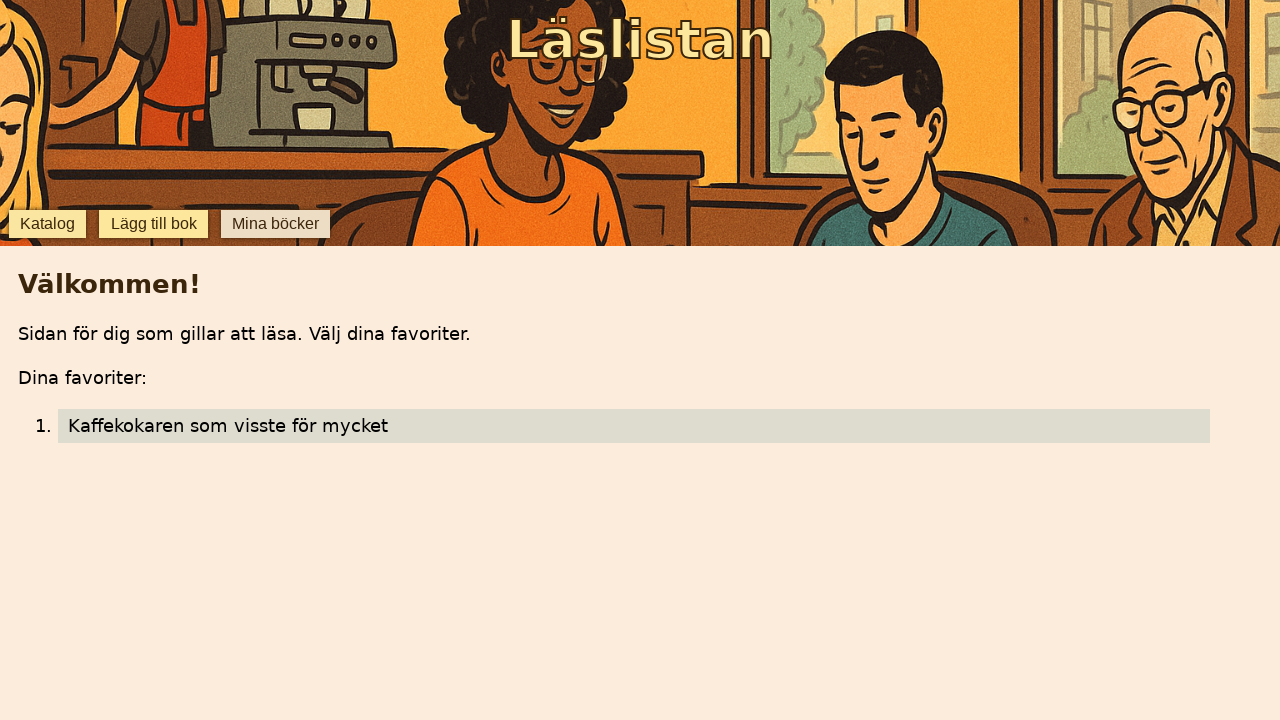

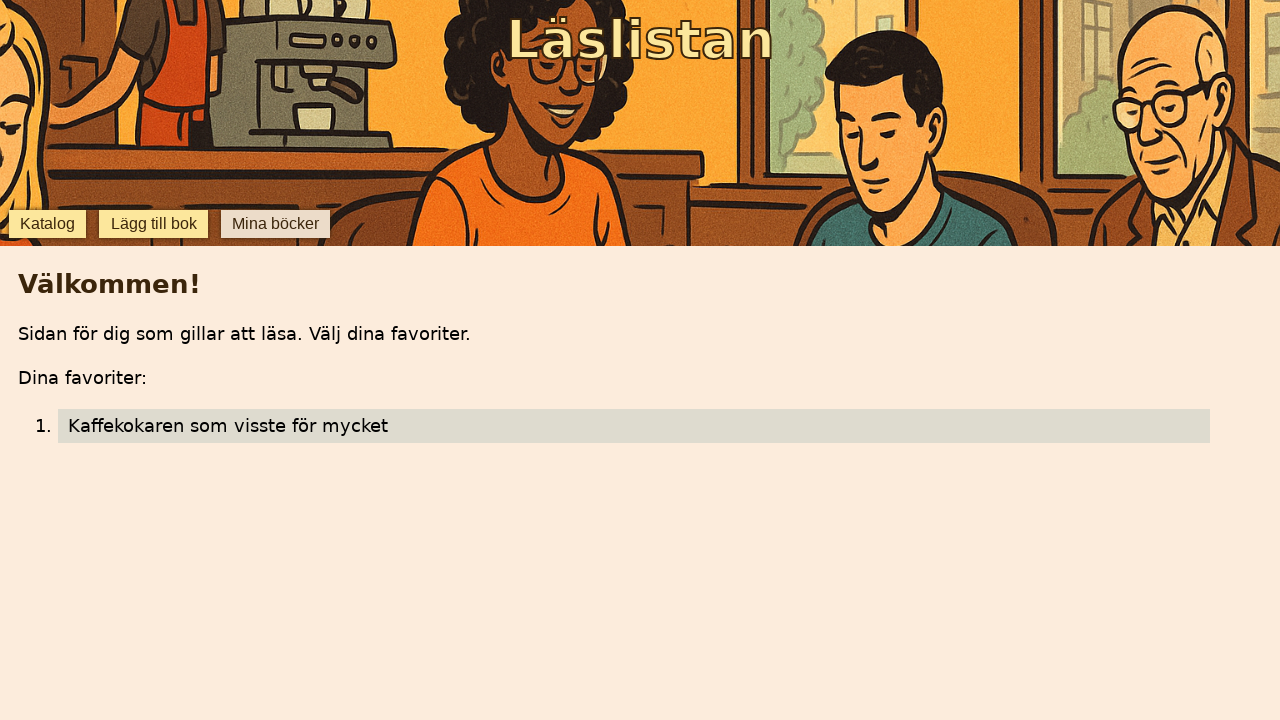